Tests a text box form by filling in user name, email, current address, and permanent address fields, then submitting and verifying the displayed output

Starting URL: https://demoqa.com/text-box

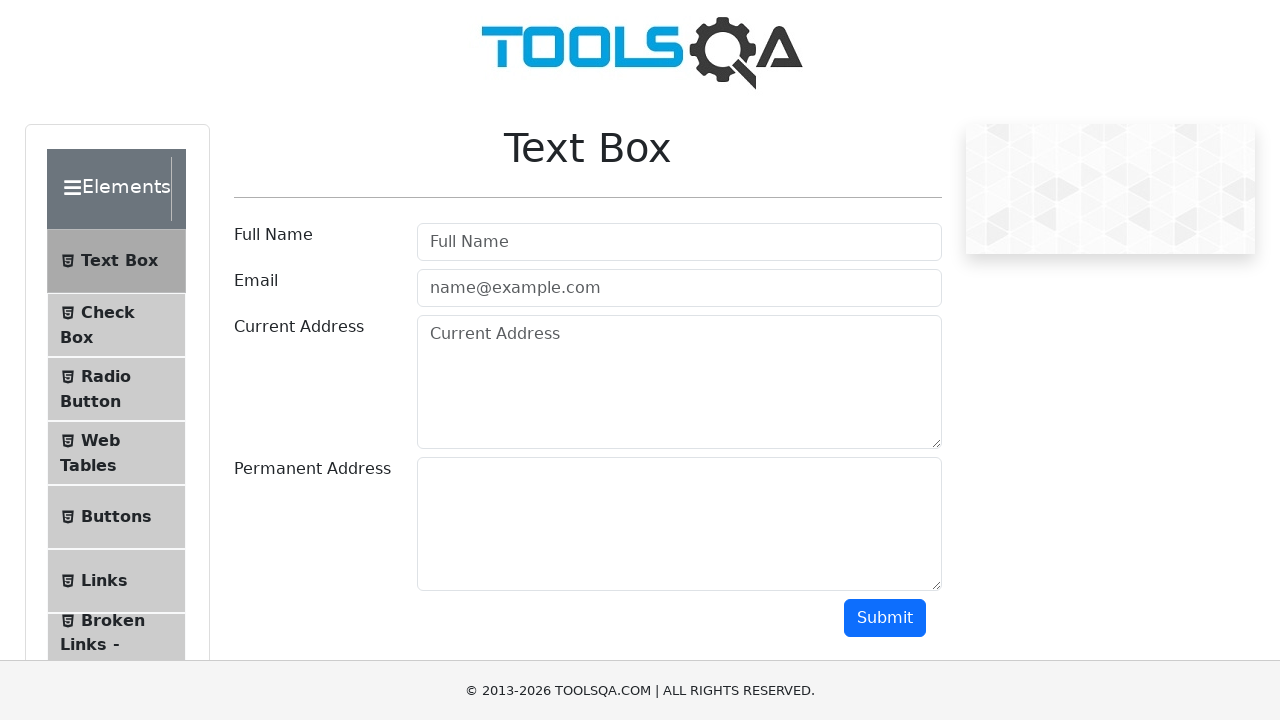

Filled user name field with 'Marcus' on #userName
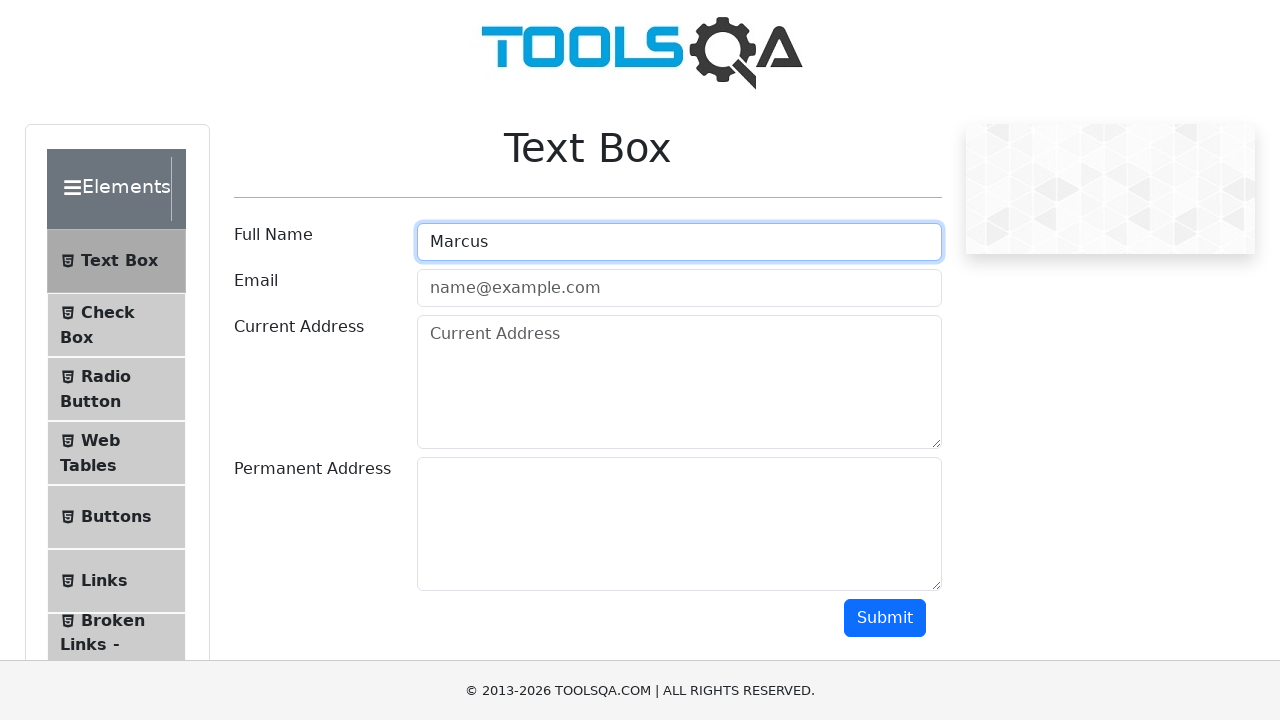

Filled email field with 'marcus@mail.ru' on #userEmail
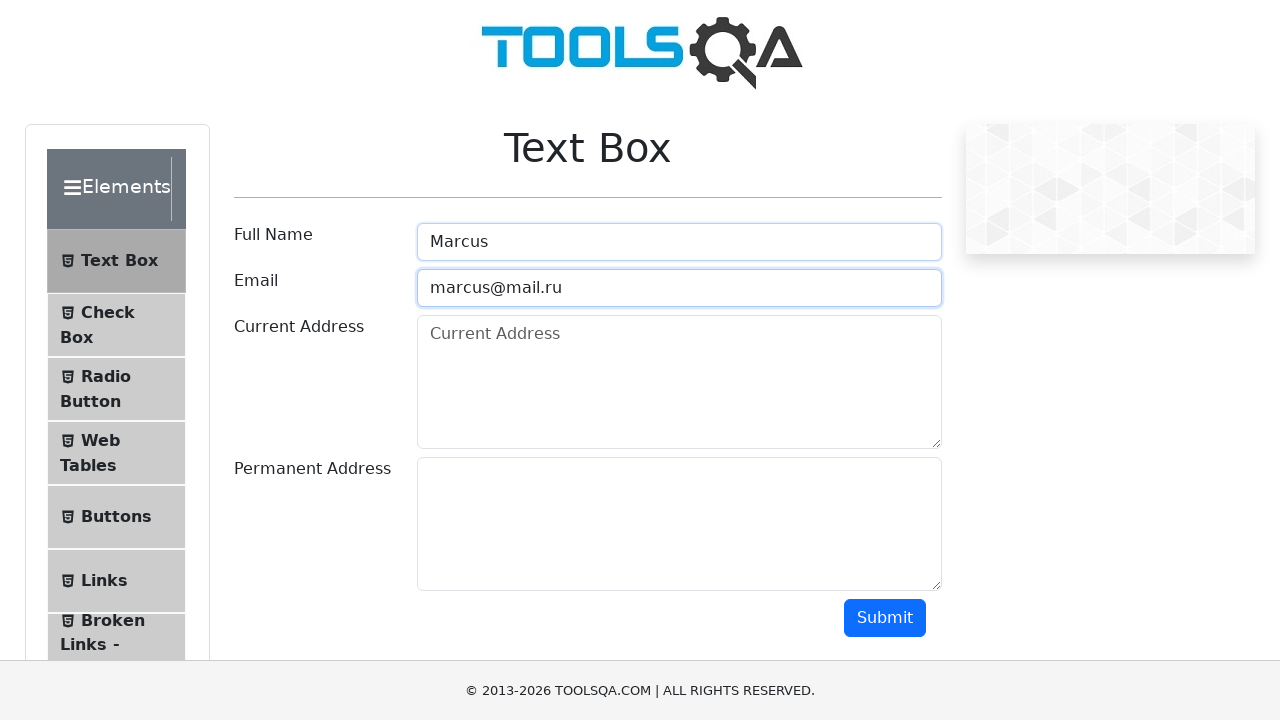

Filled current address field with '123 Test Street, Apt 4B' on #currentAddress
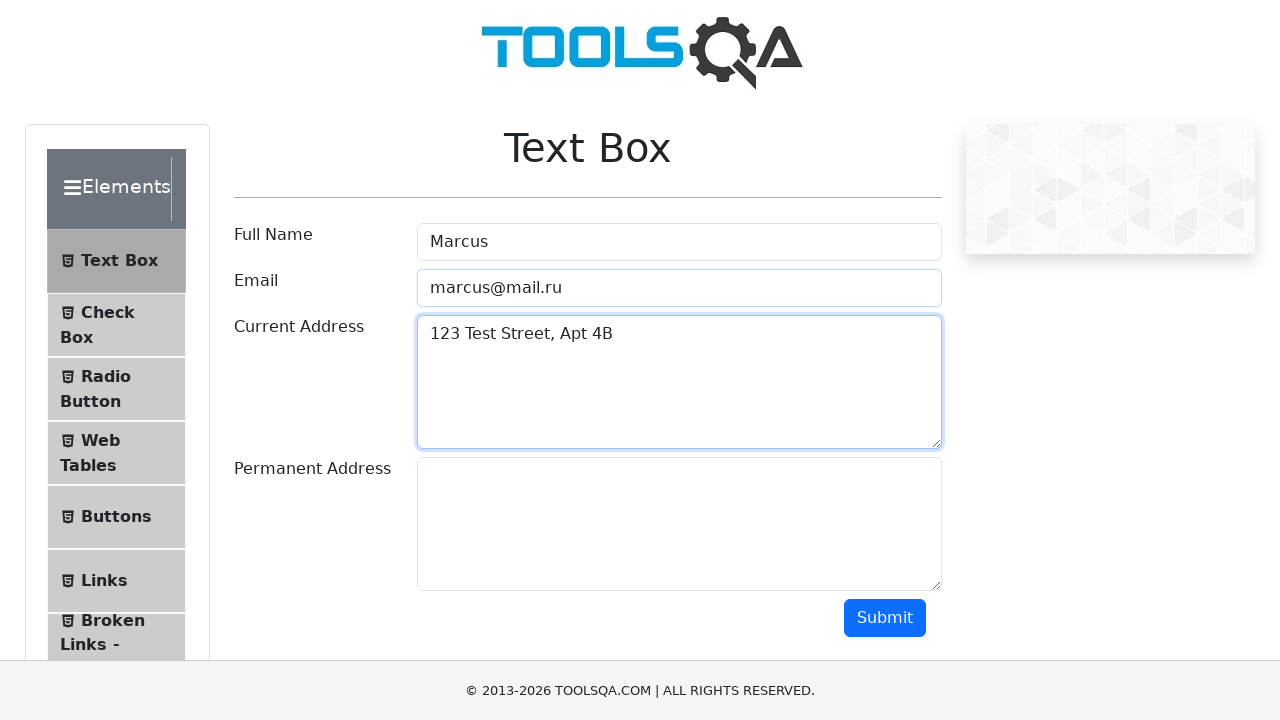

Filled permanent address field with '456 Main Avenue' on #permanentAddress
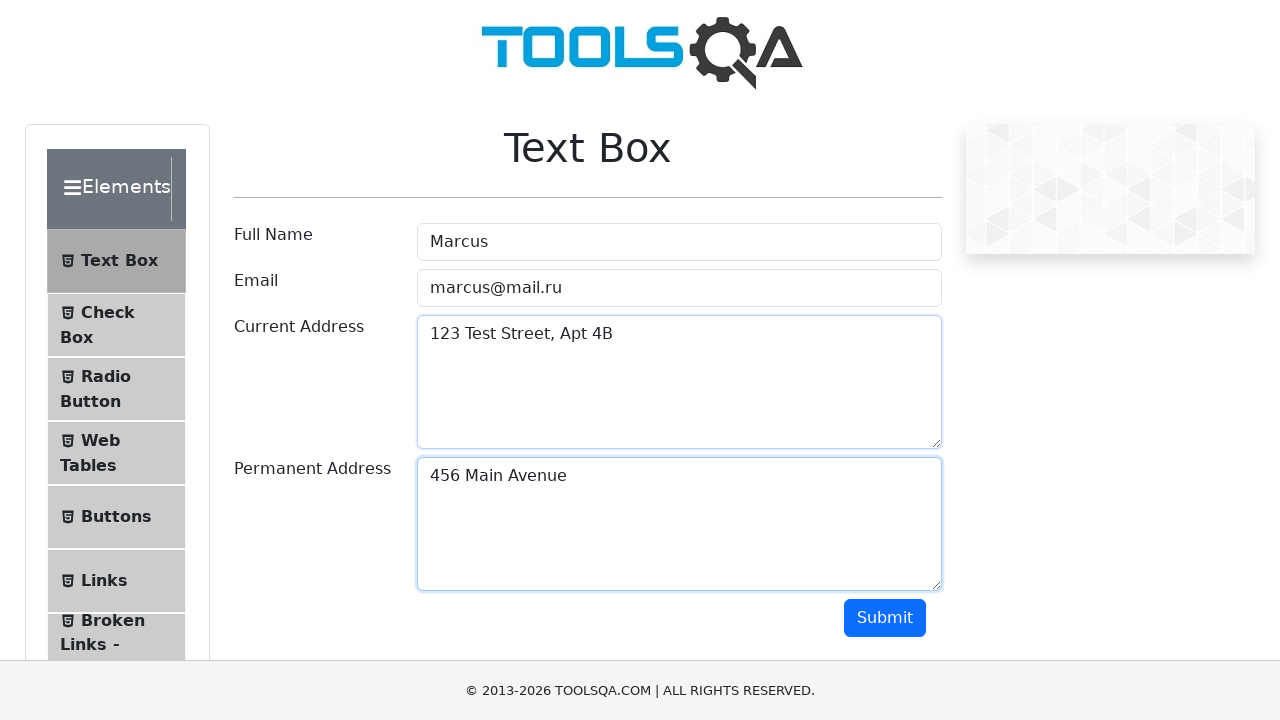

Clicked submit button at (885, 618) on #submit
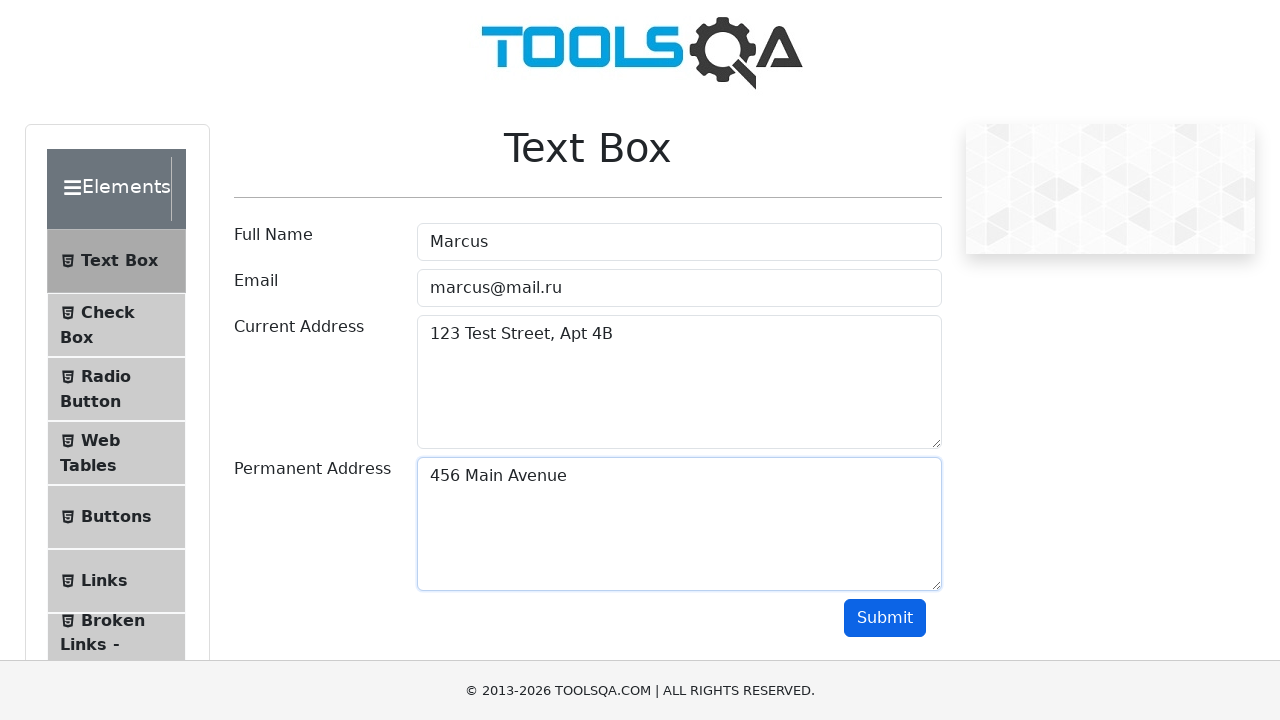

Output form content loaded and displayed
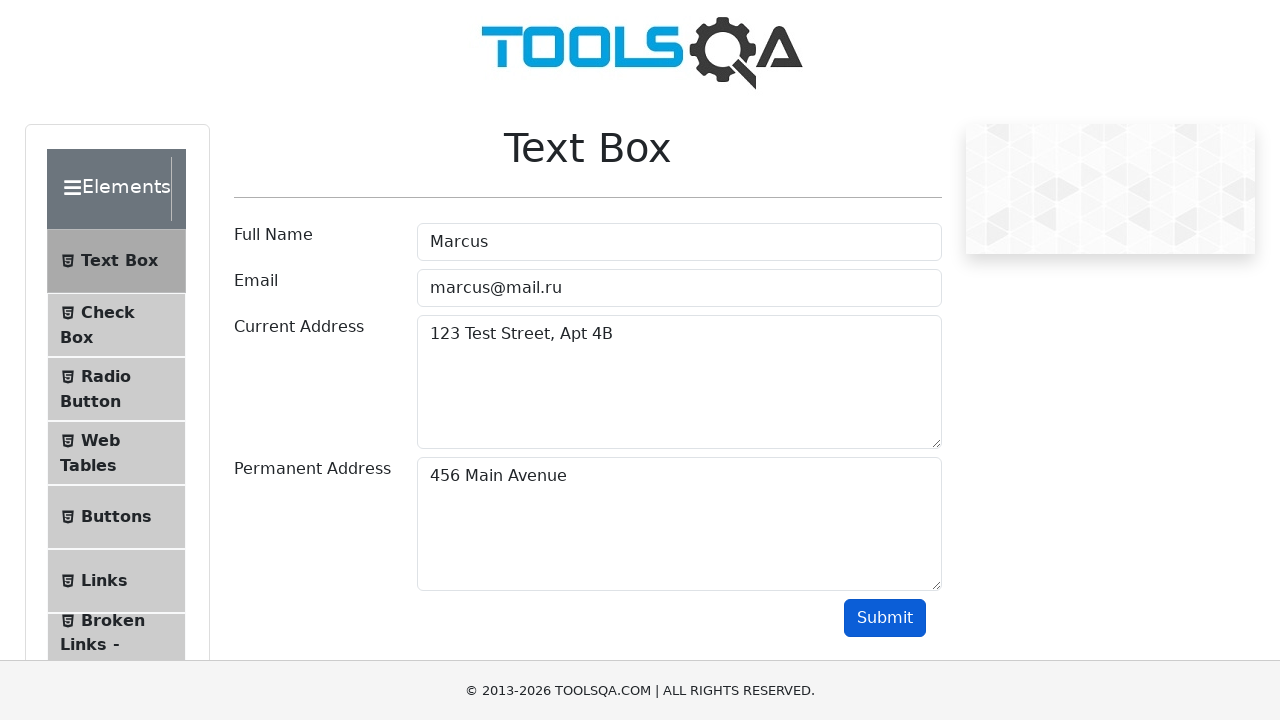

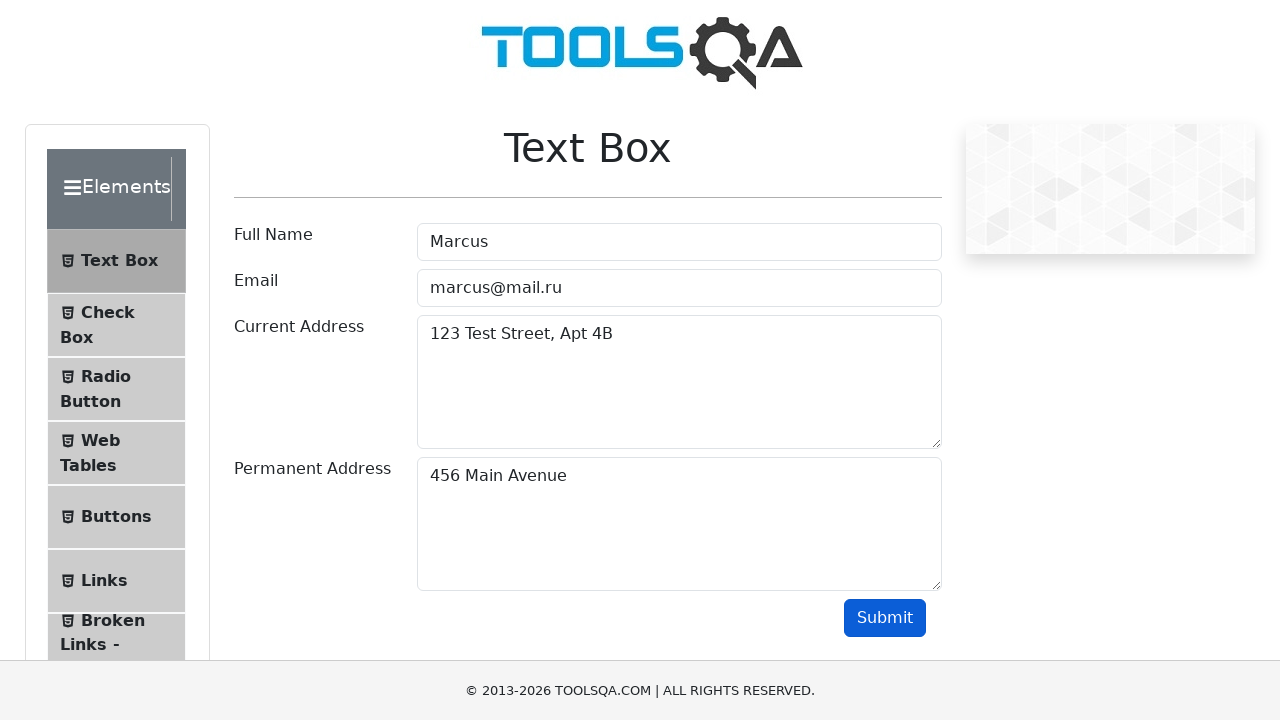